Tests that pressing Escape cancels edits and restores original text

Starting URL: https://demo.playwright.dev/todomvc

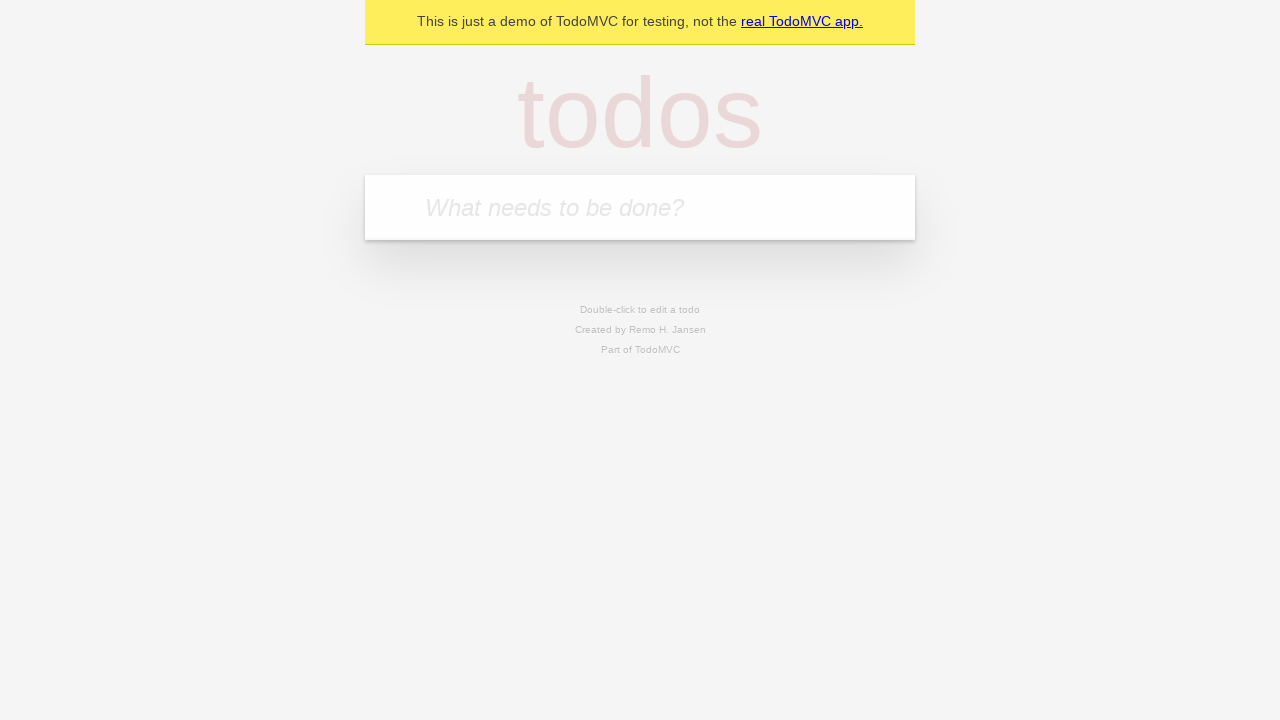

Filled todo input with 'buy some cheese' on internal:attr=[placeholder="What needs to be done?"i]
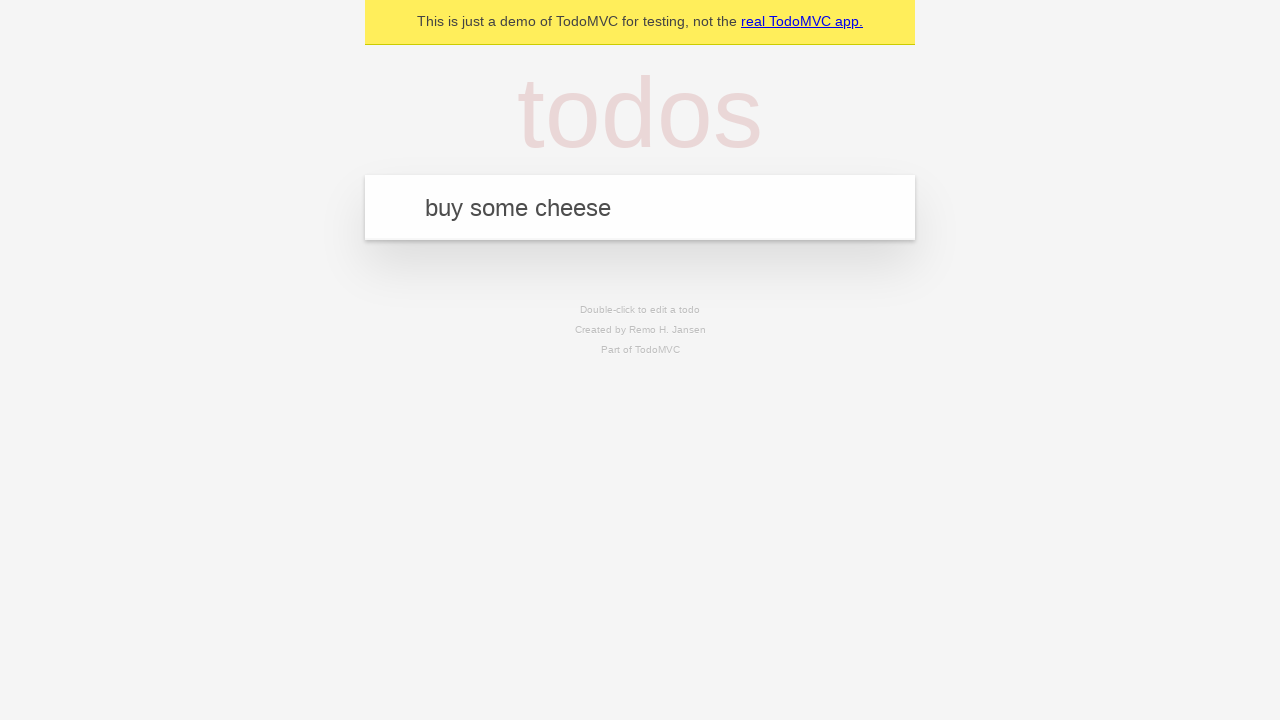

Pressed Enter to create first todo on internal:attr=[placeholder="What needs to be done?"i]
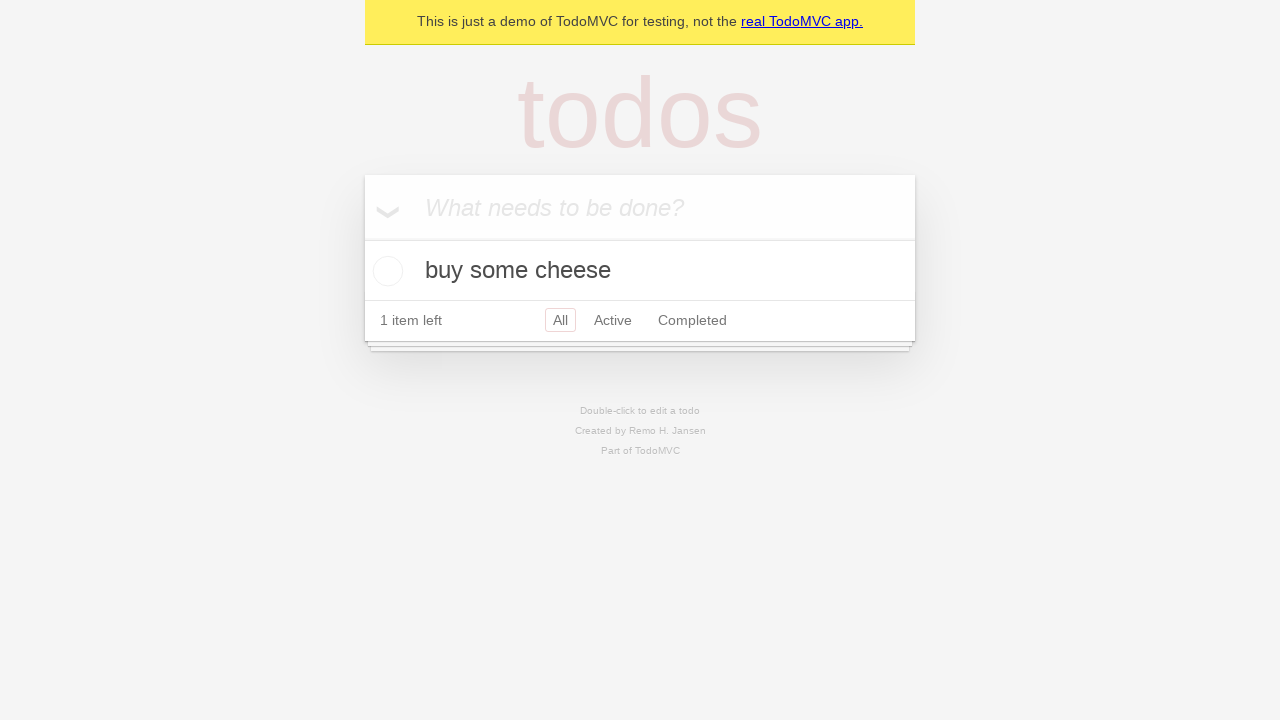

Filled todo input with 'feed the cat' on internal:attr=[placeholder="What needs to be done?"i]
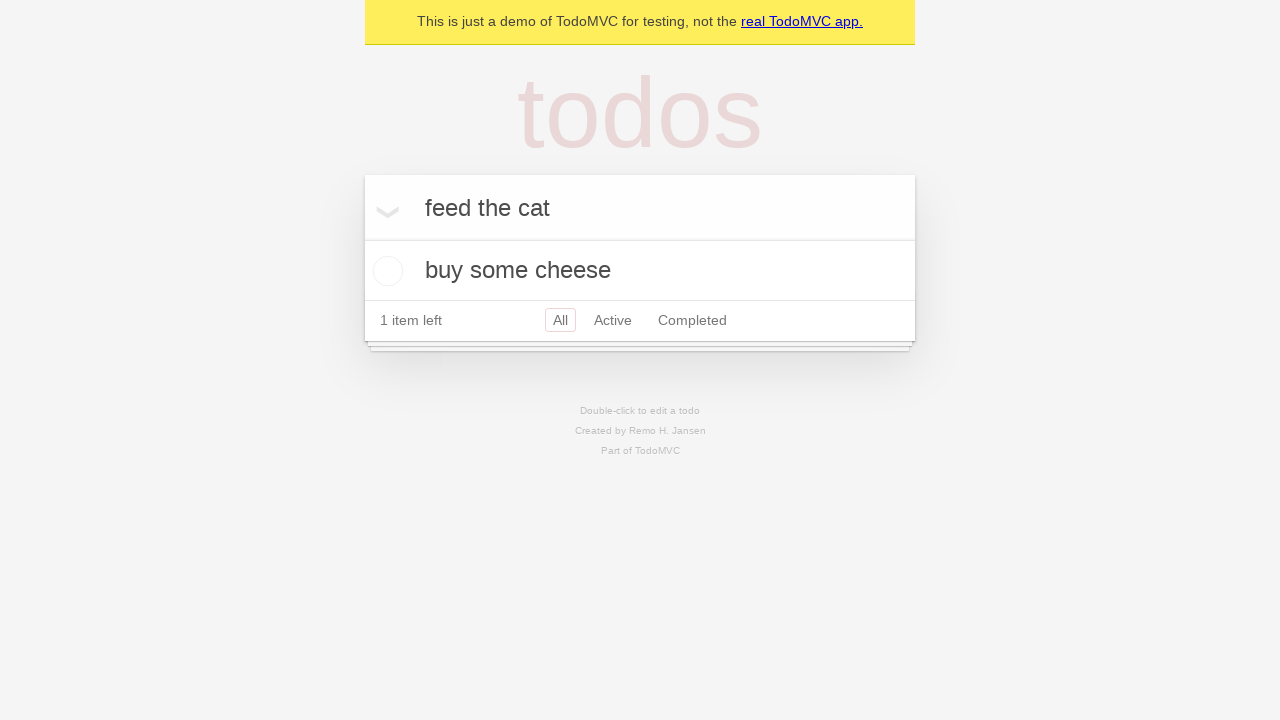

Pressed Enter to create second todo on internal:attr=[placeholder="What needs to be done?"i]
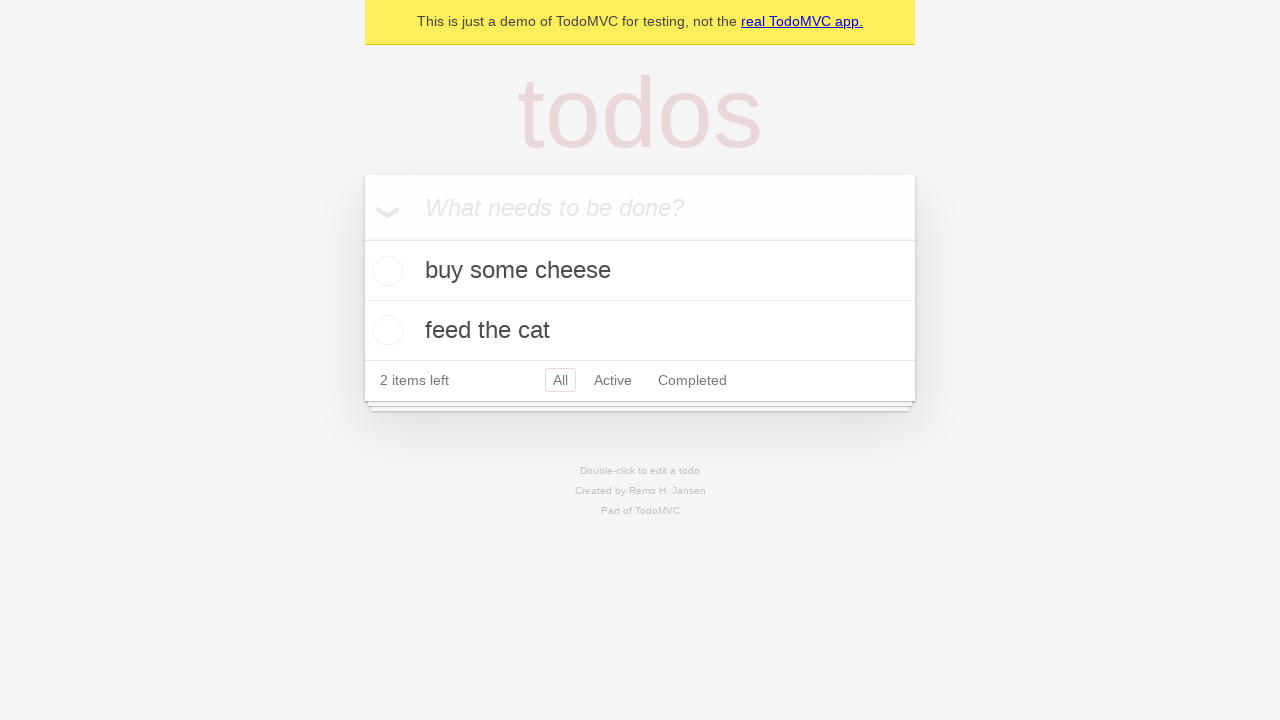

Filled todo input with 'book a doctors appointment' on internal:attr=[placeholder="What needs to be done?"i]
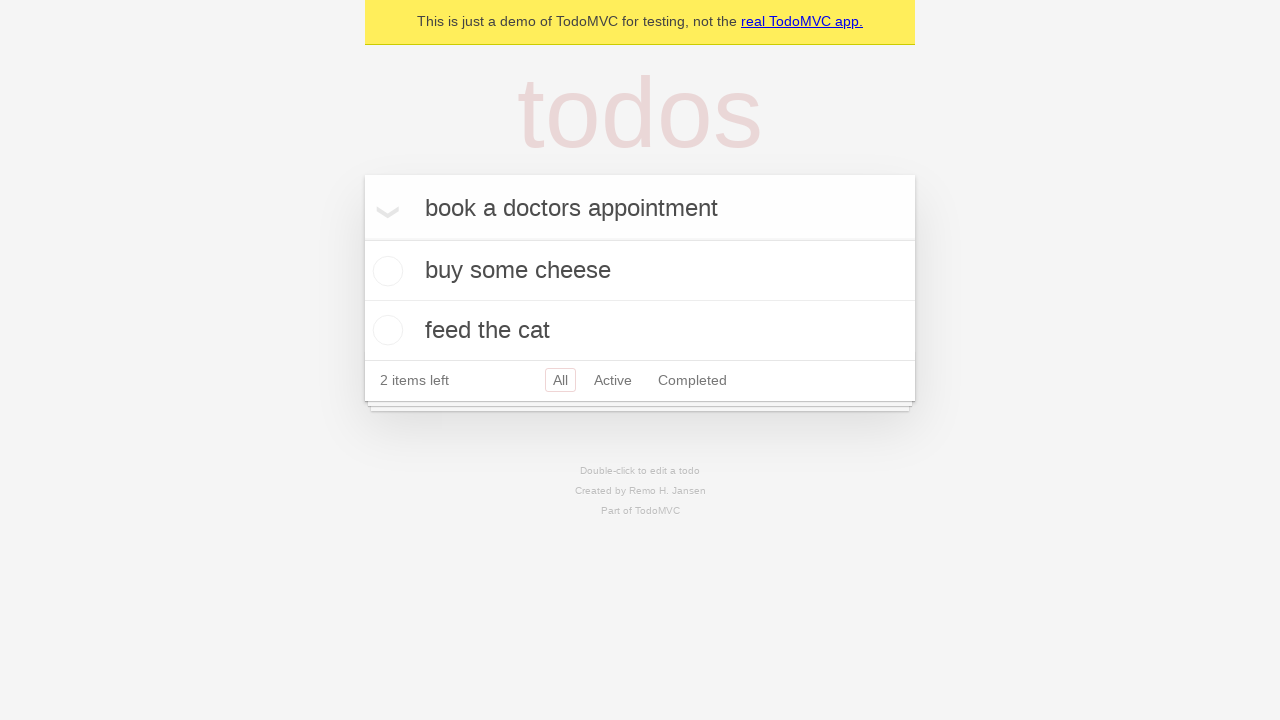

Pressed Enter to create third todo on internal:attr=[placeholder="What needs to be done?"i]
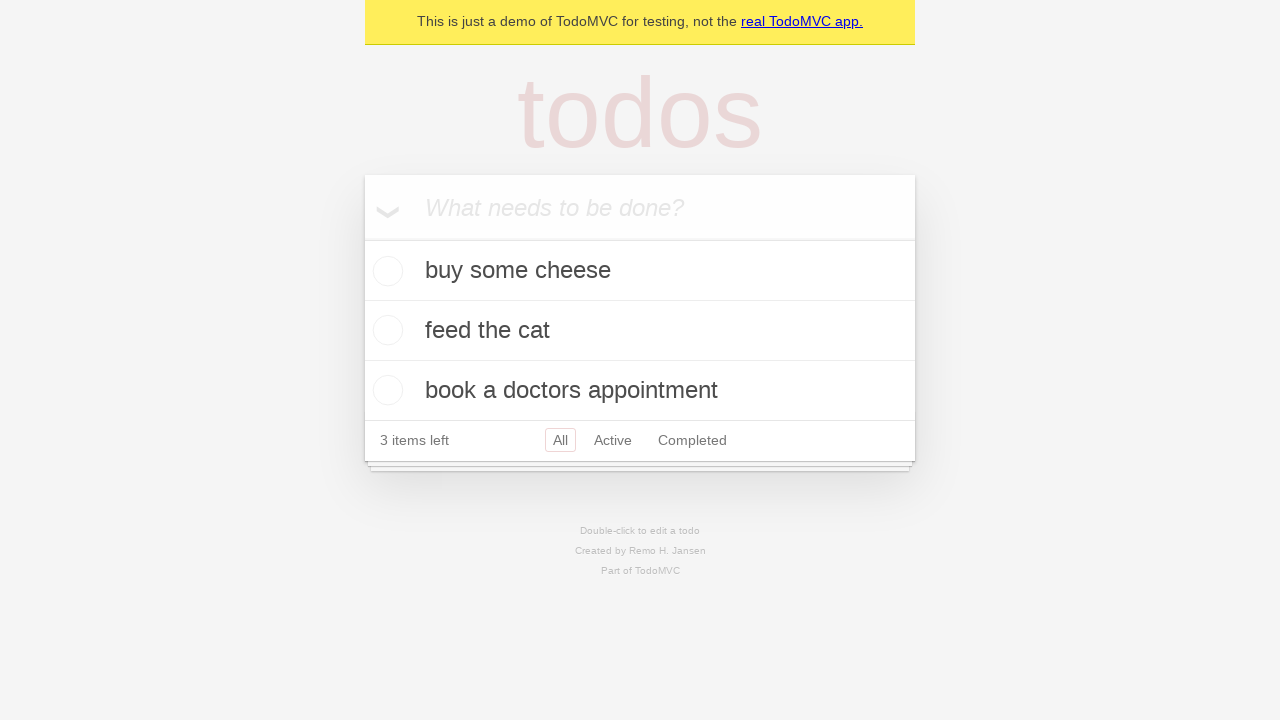

Double-clicked second todo to enter edit mode at (640, 331) on internal:testid=[data-testid="todo-item"s] >> nth=1
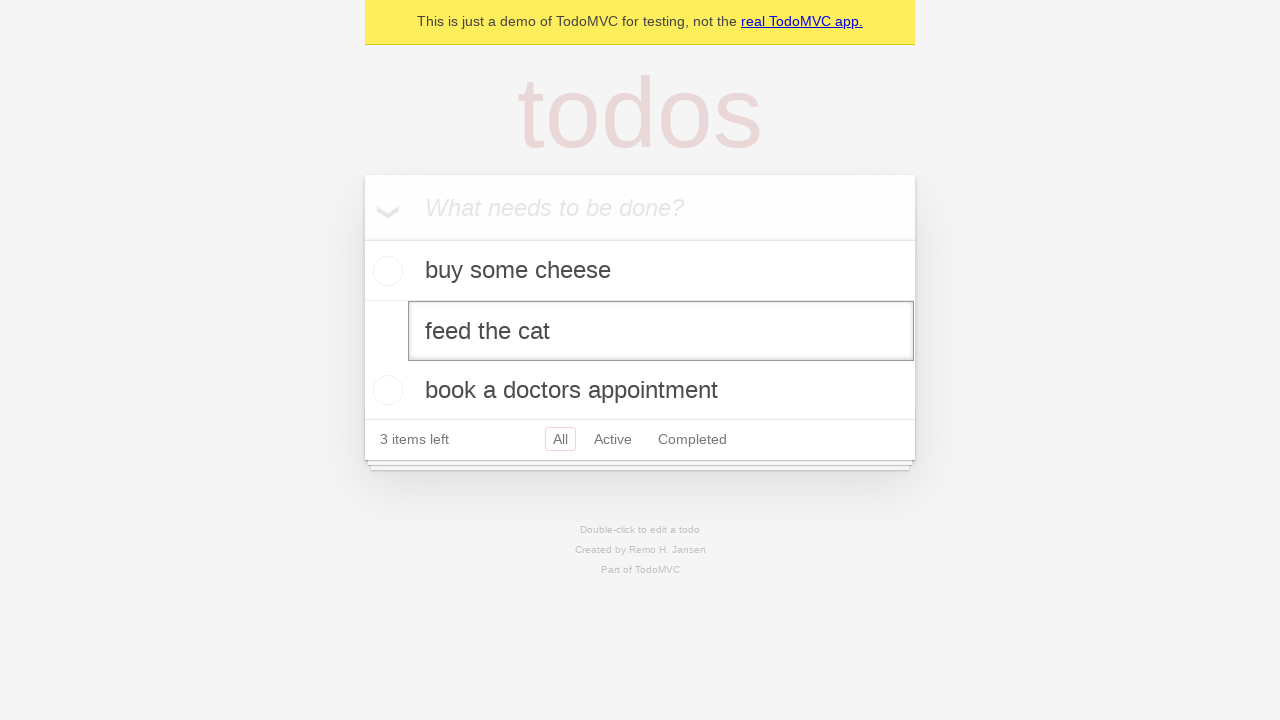

Filled edit field with 'buy some sausages' on internal:testid=[data-testid="todo-item"s] >> nth=1 >> internal:role=textbox[nam
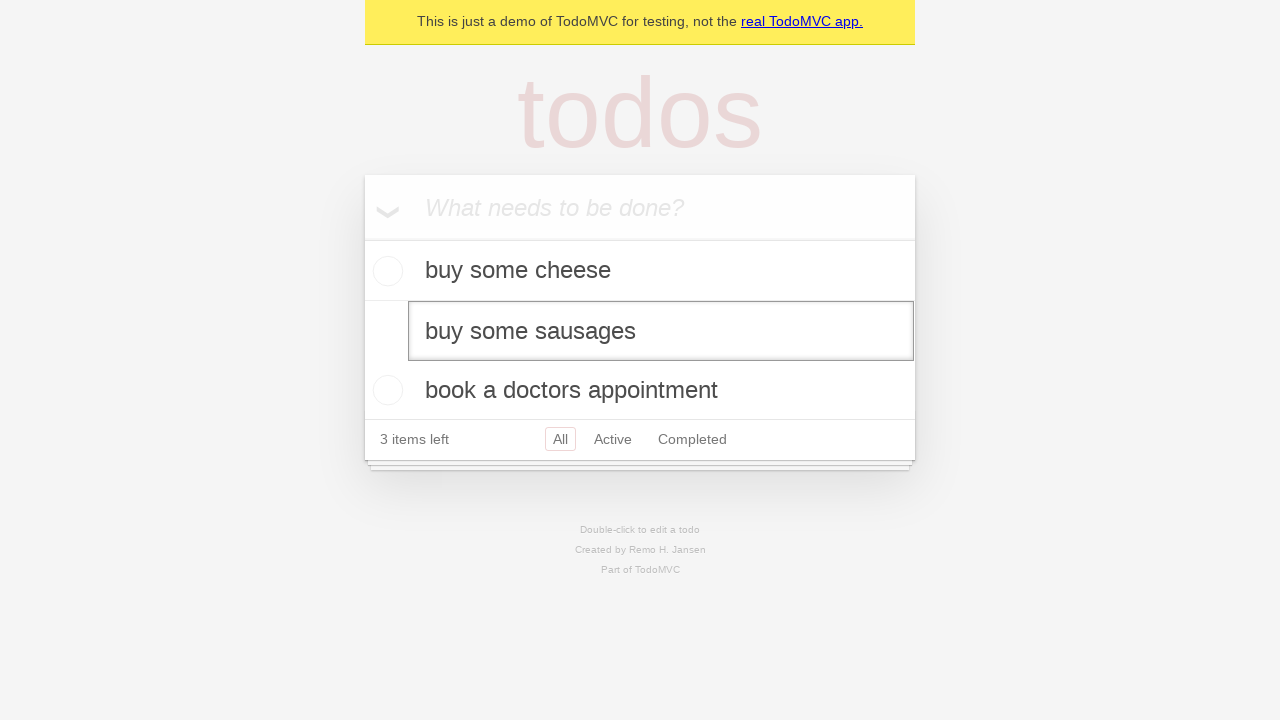

Pressed Escape to cancel edit and restore original text on internal:testid=[data-testid="todo-item"s] >> nth=1 >> internal:role=textbox[nam
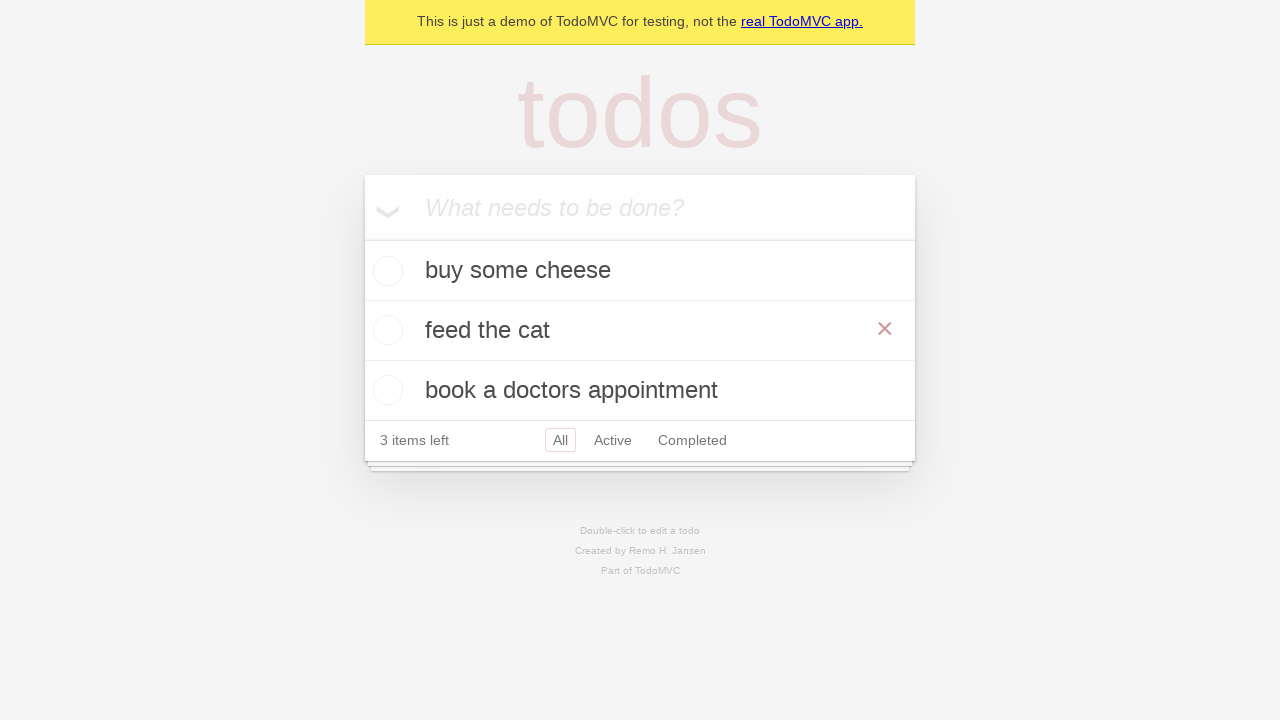

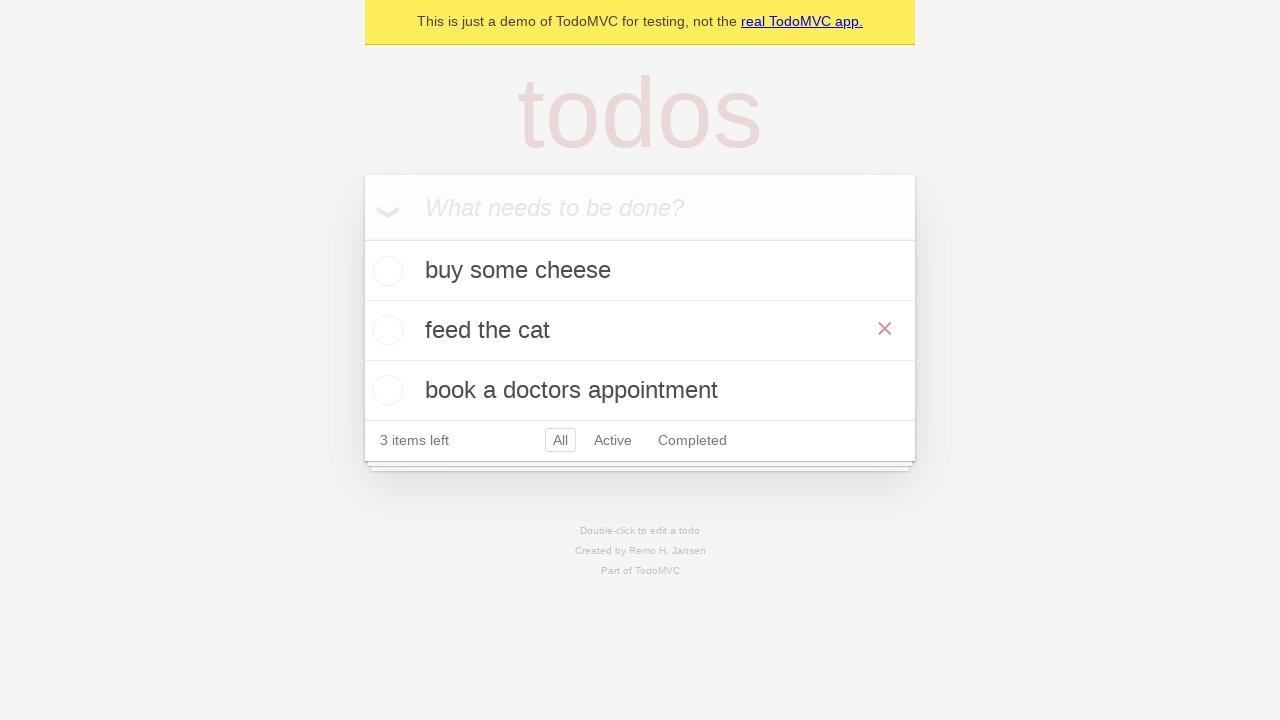